Tests iframe switching by navigating to a W3Schools TryIt page, switching to the result iframe, and clicking a button with an onclick handler.

Starting URL: https://www.w3schools.com/js/tryit.asp?filename=tryjs_alert

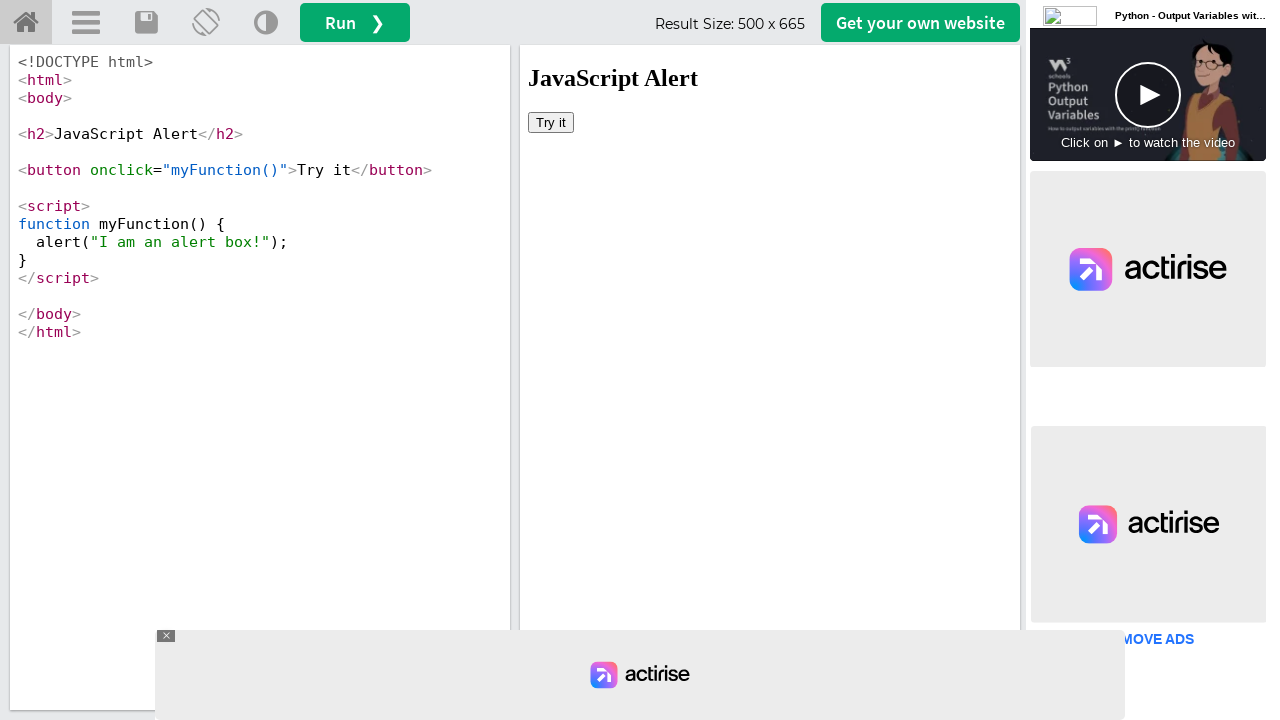

Waited 3 seconds for page to fully load
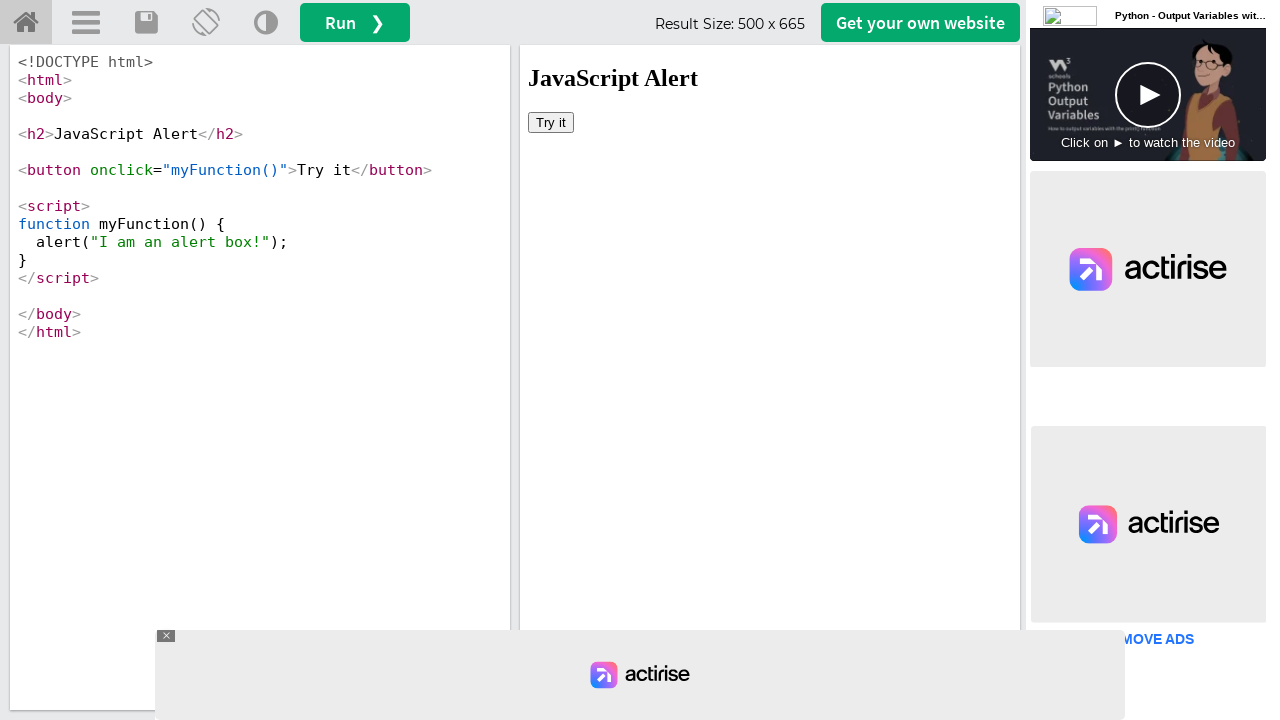

Located the iframeResult frame
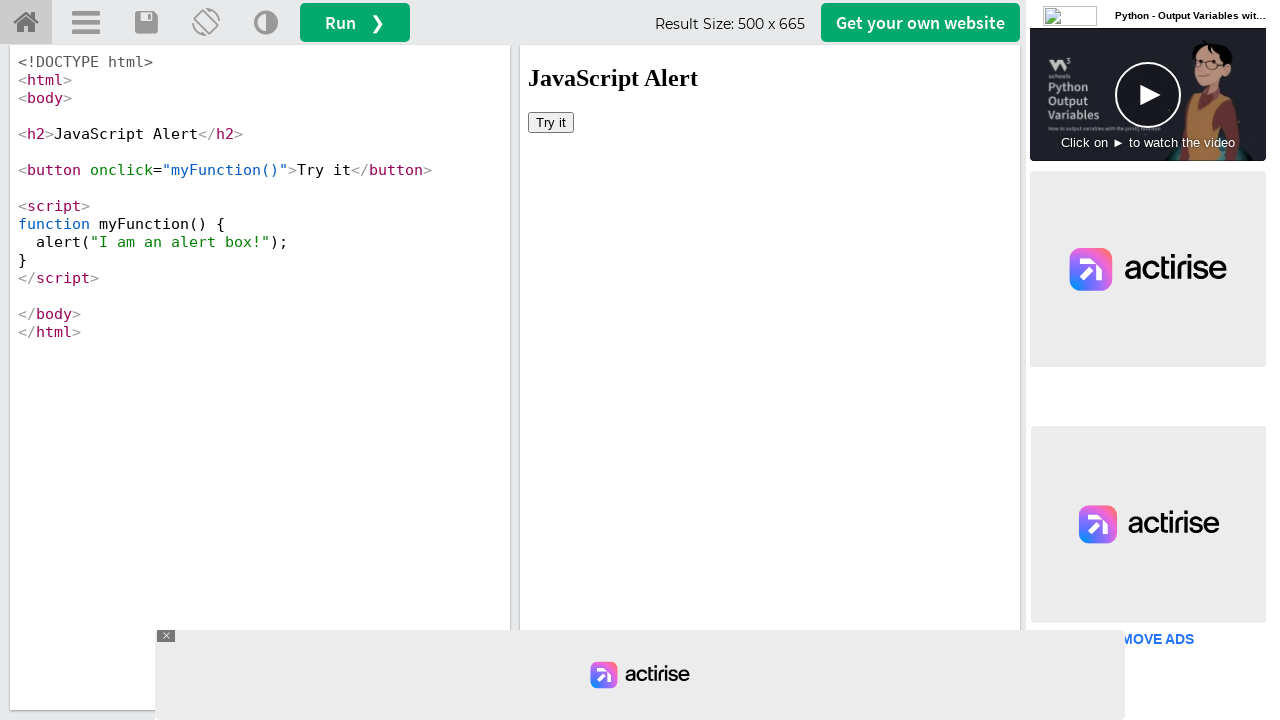

Clicked the button with onclick='myFunction()' inside the iframe at (551, 122) on #iframeResult >> internal:control=enter-frame >> [onclick='myFunction()']
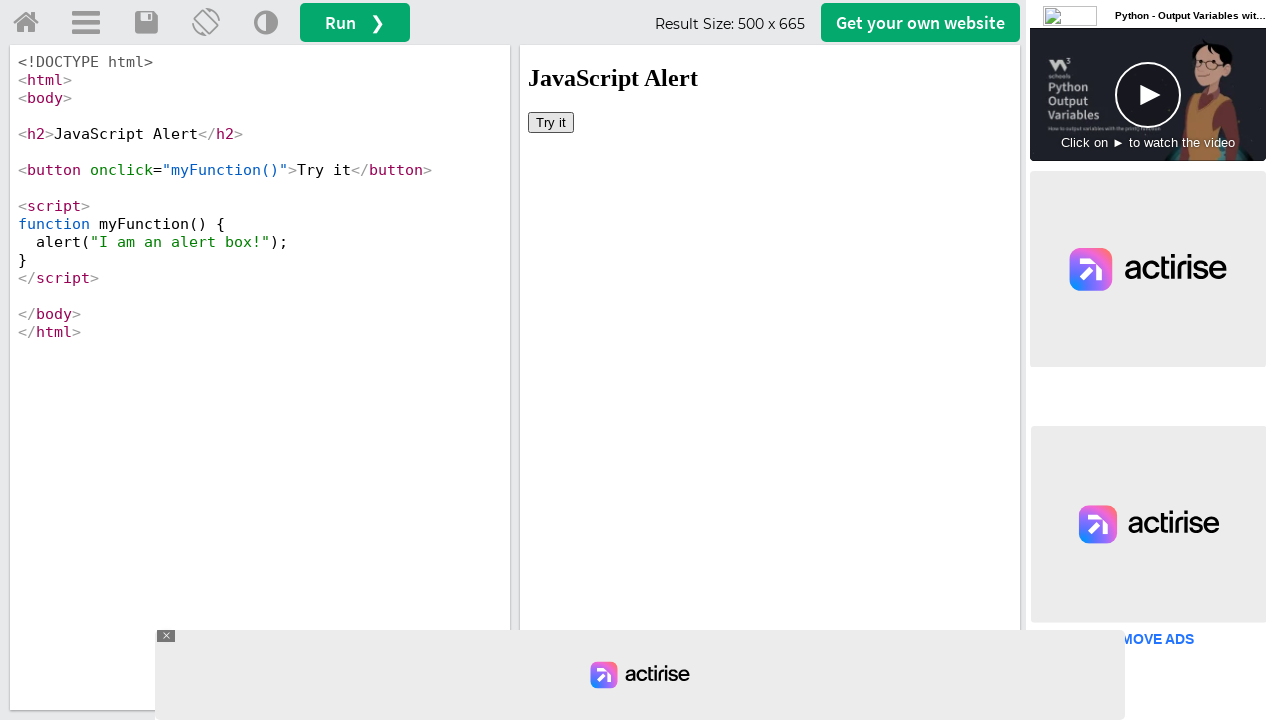

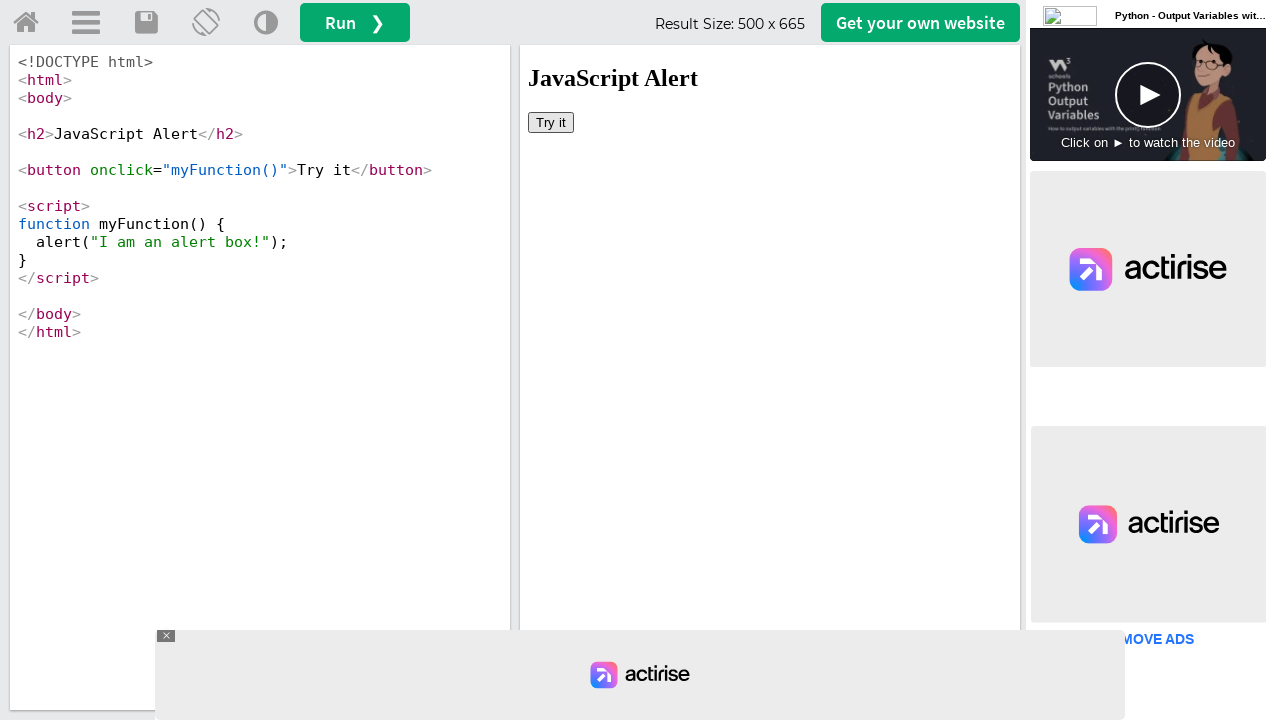